Tests login form validation by clicking the login button without entering any credentials and verifying the error message

Starting URL: https://www.saucedemo.com/

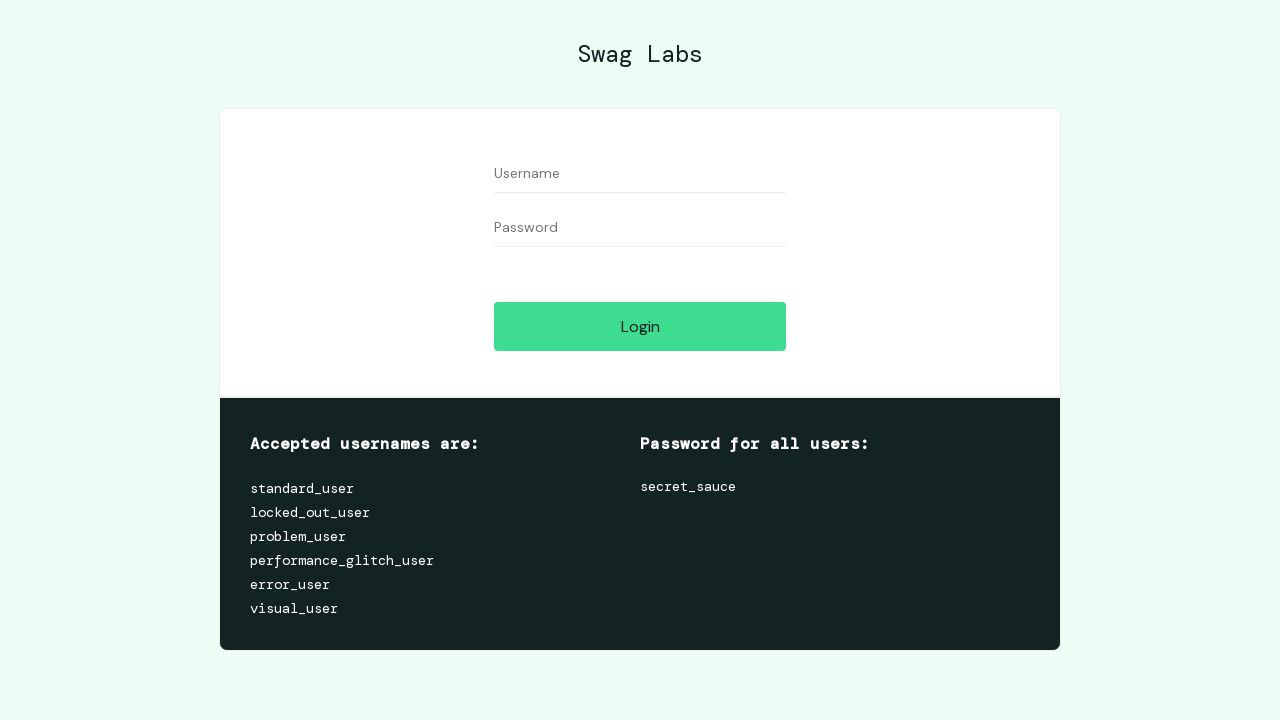

Waited for login button to be present
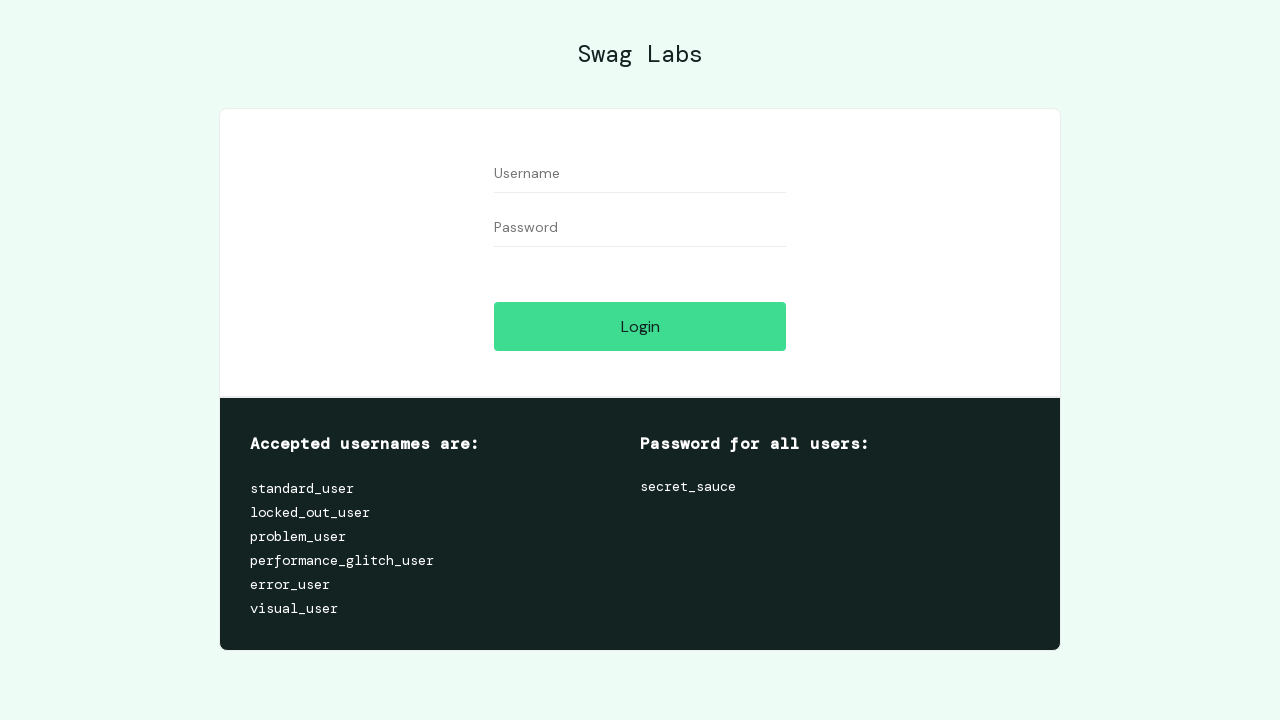

Clicked login button without entering credentials at (640, 326) on #login-button
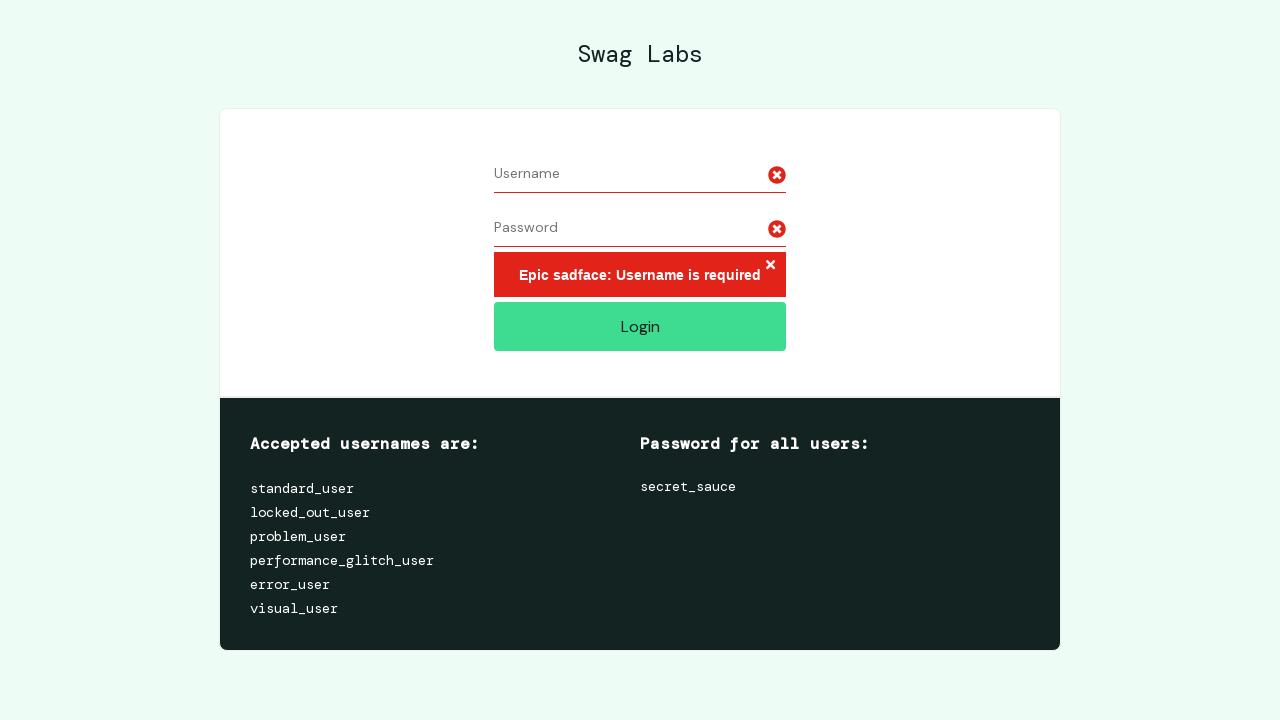

Error message appeared verifying form validation
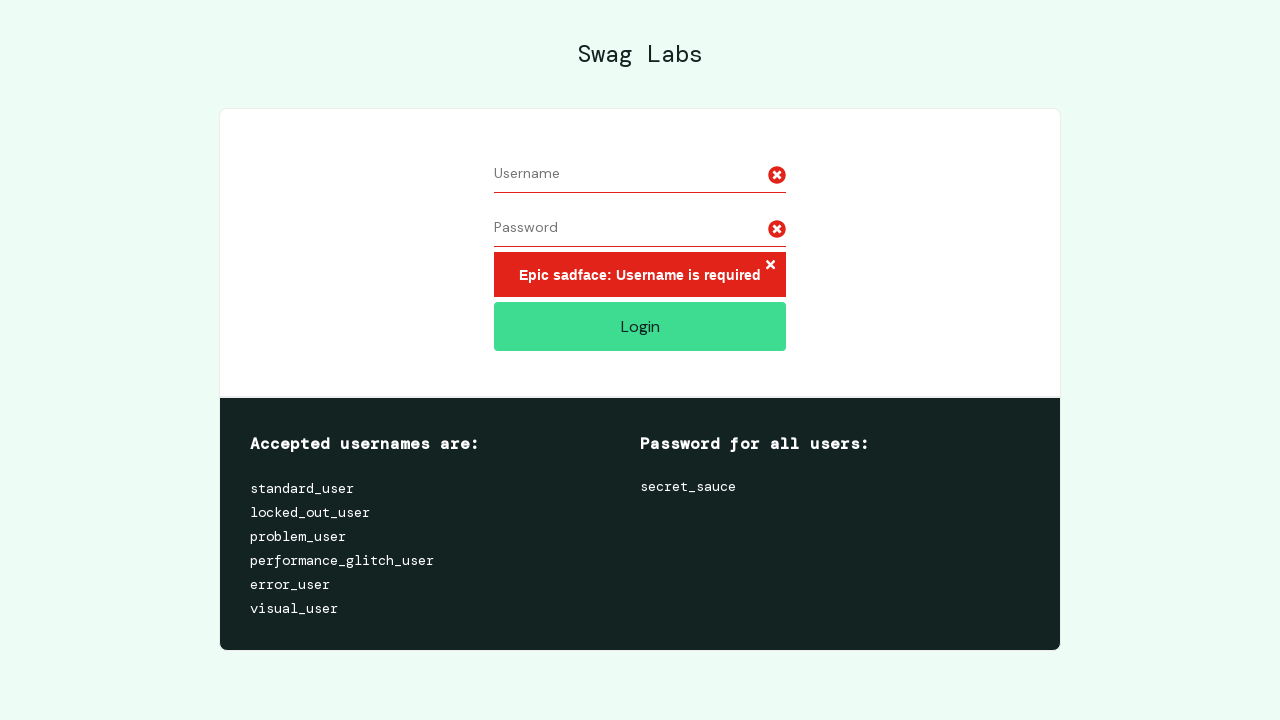

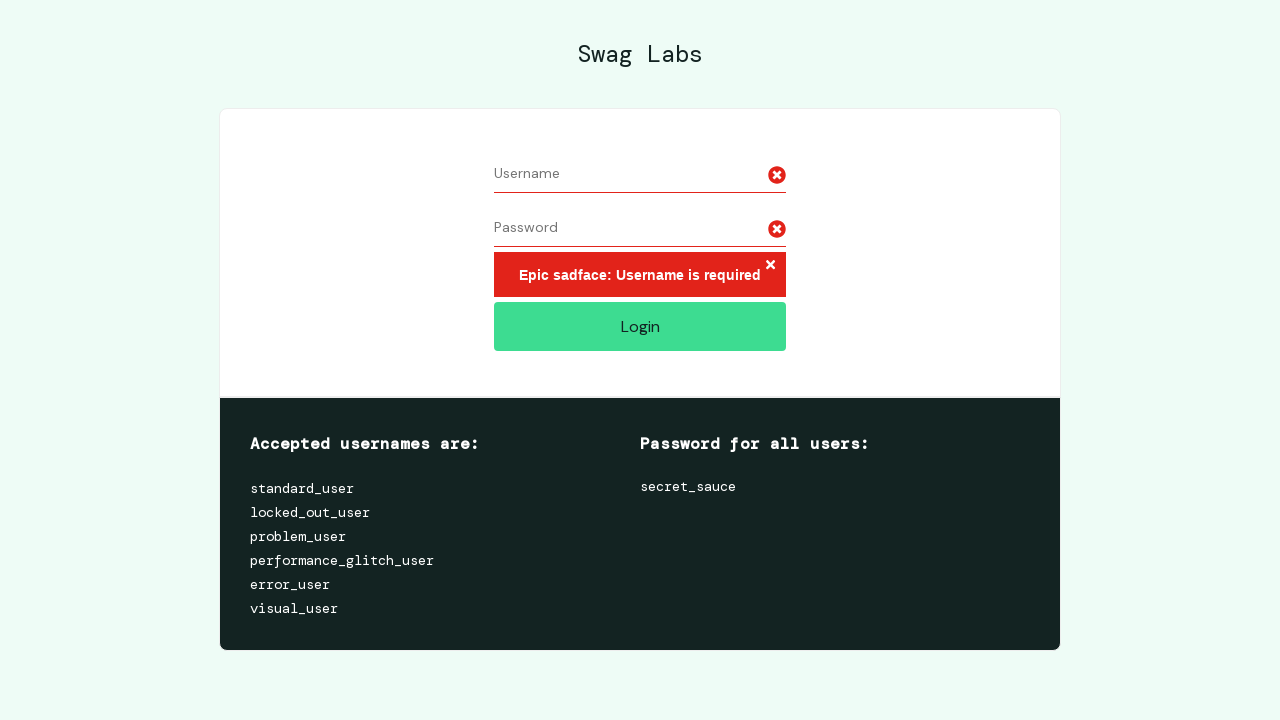